Tests page scrolling functionality by scrolling the page up to the starting position using JavaScript execution

Starting URL: https://bugbug.io/blog/testing-frameworks/best-selenium-practice-websites/#the-internet-heroku-app

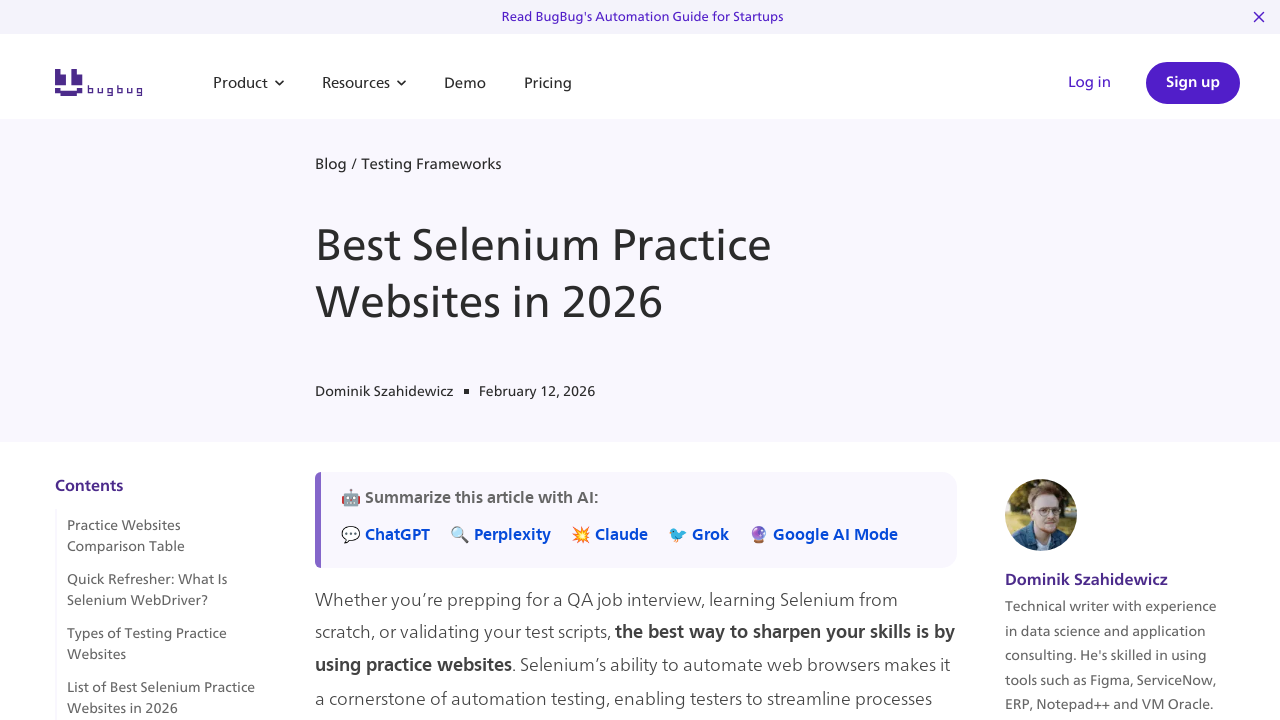

Scrolled page up to starting position using JavaScript
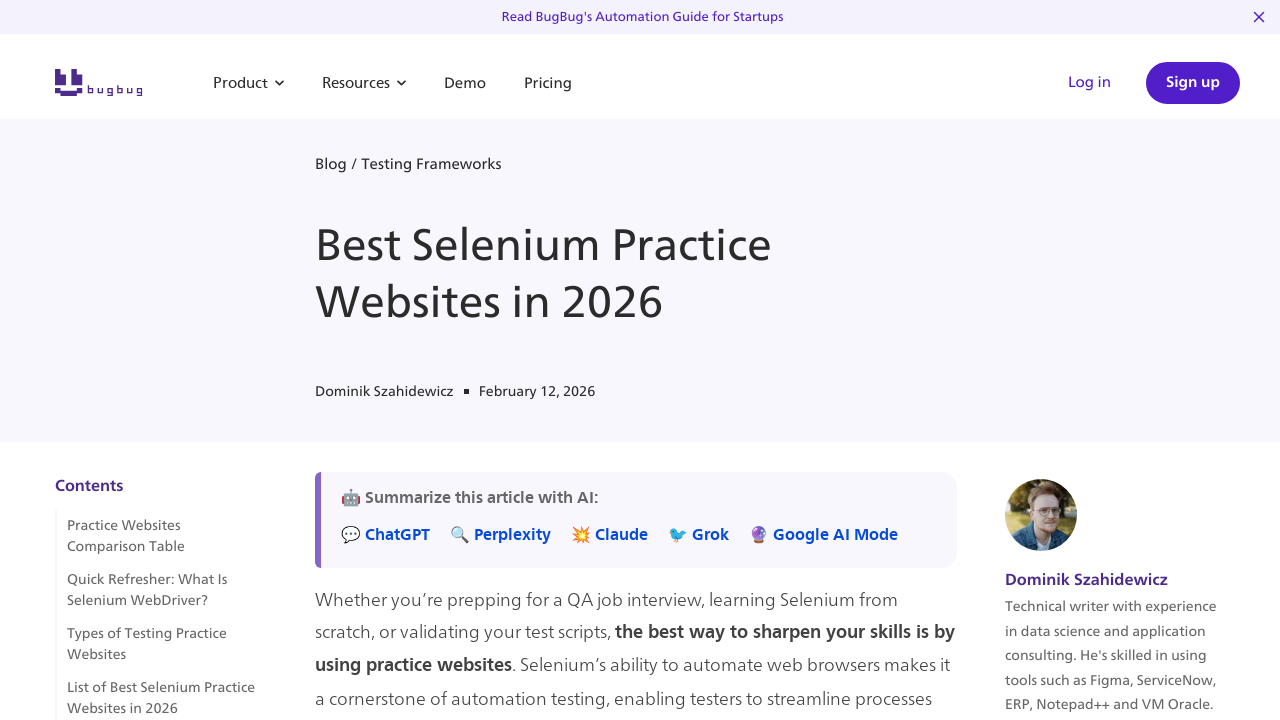

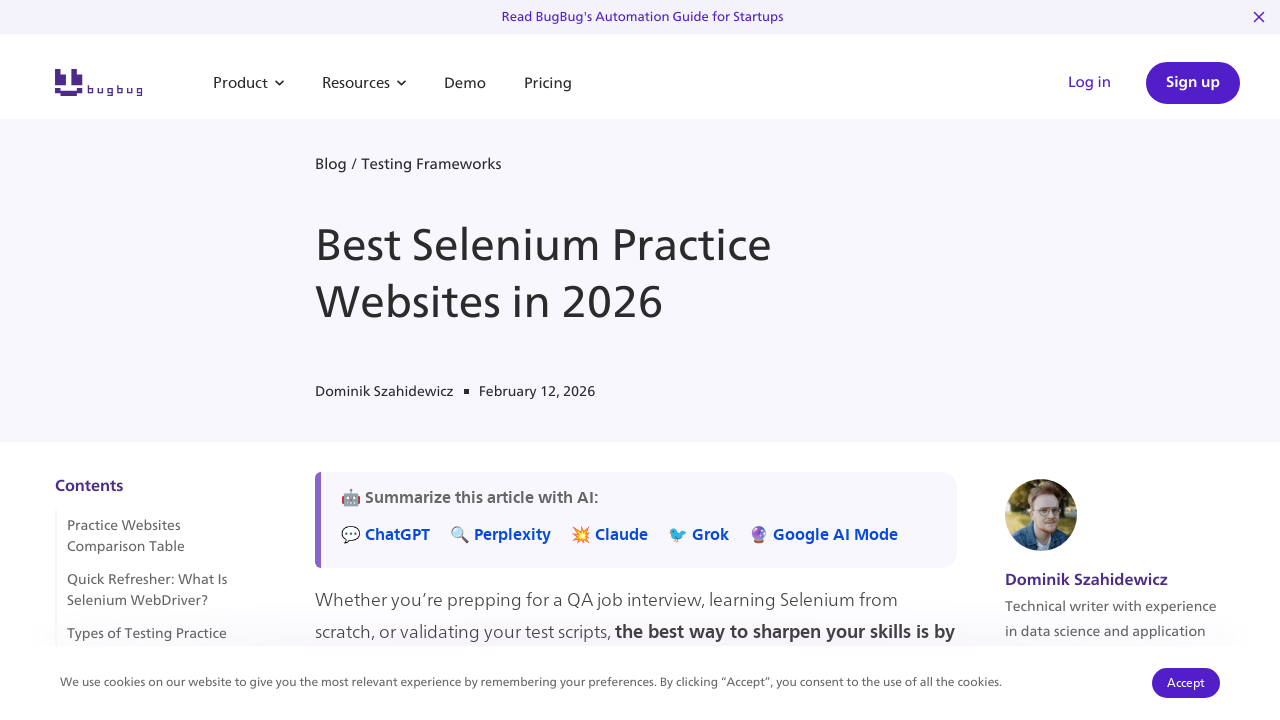